Tests deleting a completed todo task by hovering and clicking the delete button

Starting URL: https://todomvc4tasj.herokuapp.com/

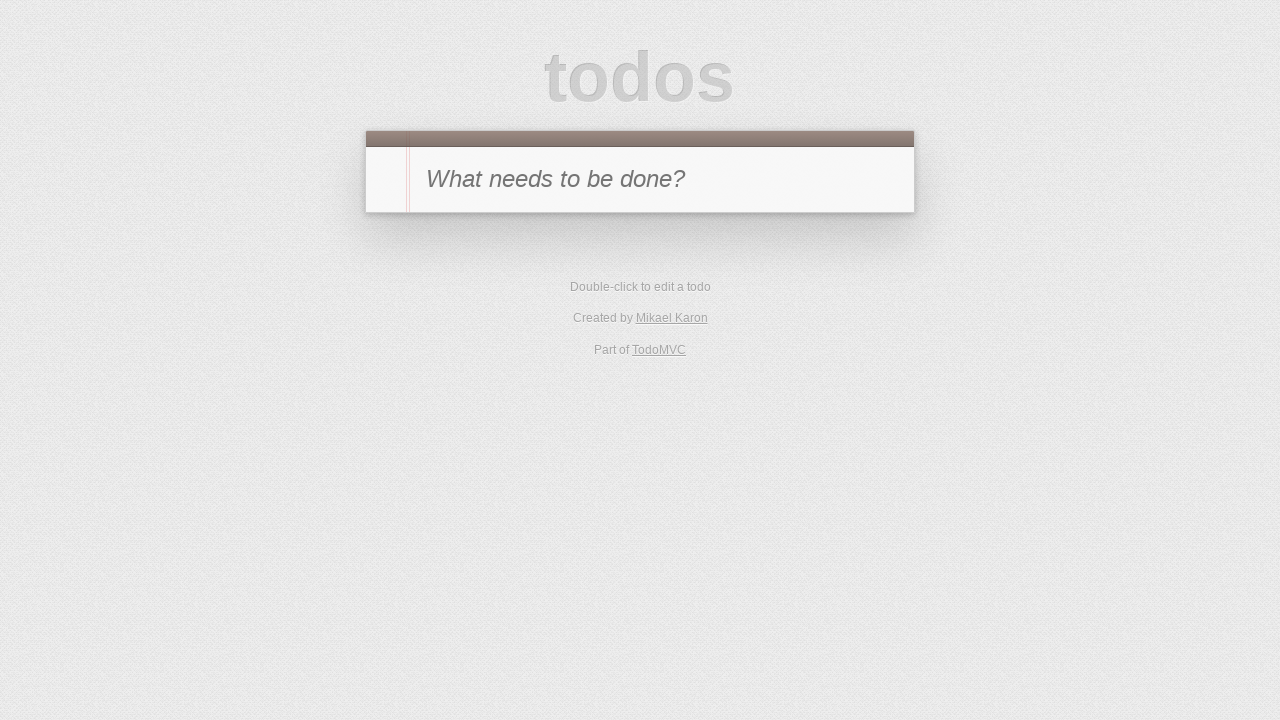

Filled new-todo input with '1' on #new-todo
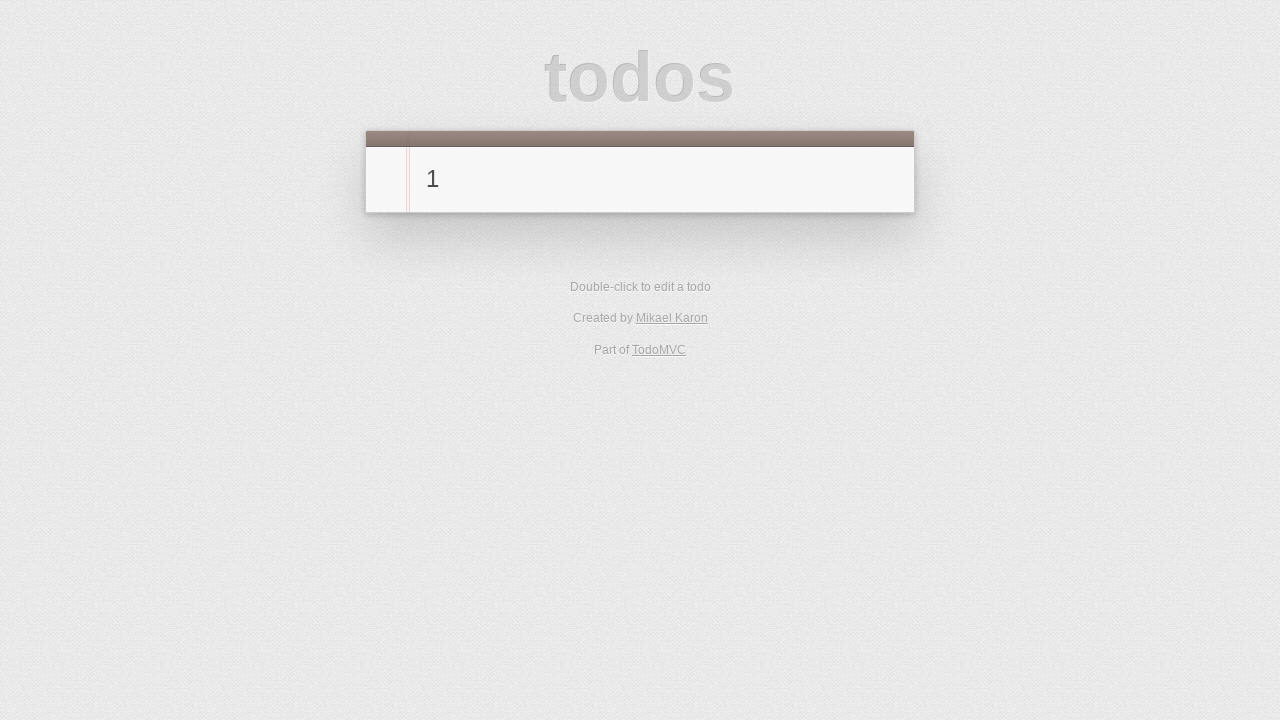

Pressed Enter to add first task on #new-todo
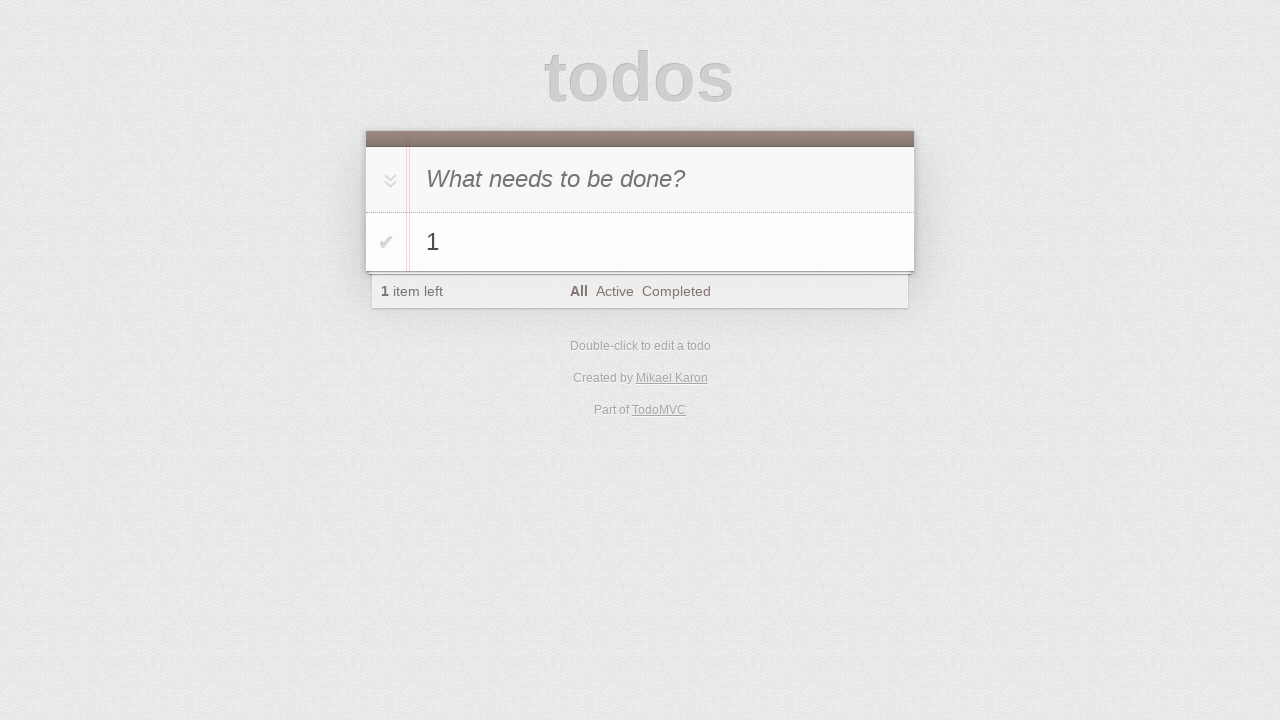

Filled new-todo input with '2' on #new-todo
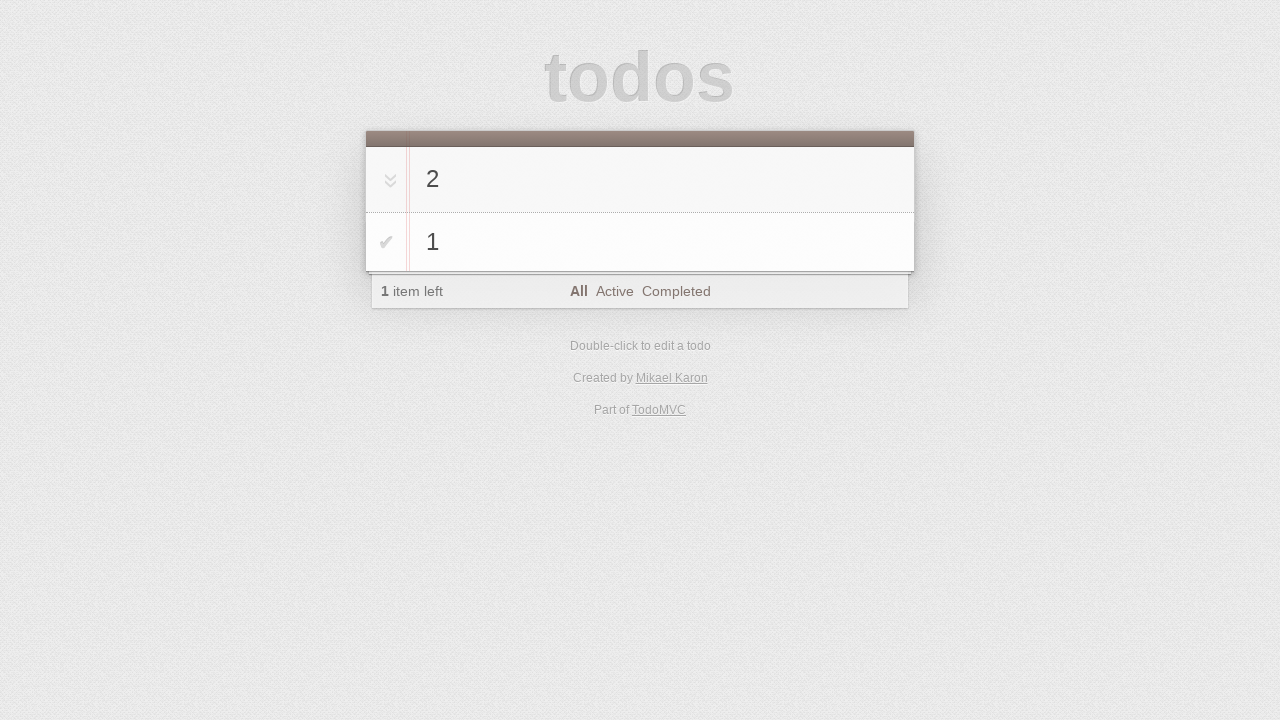

Pressed Enter to add second task on #new-todo
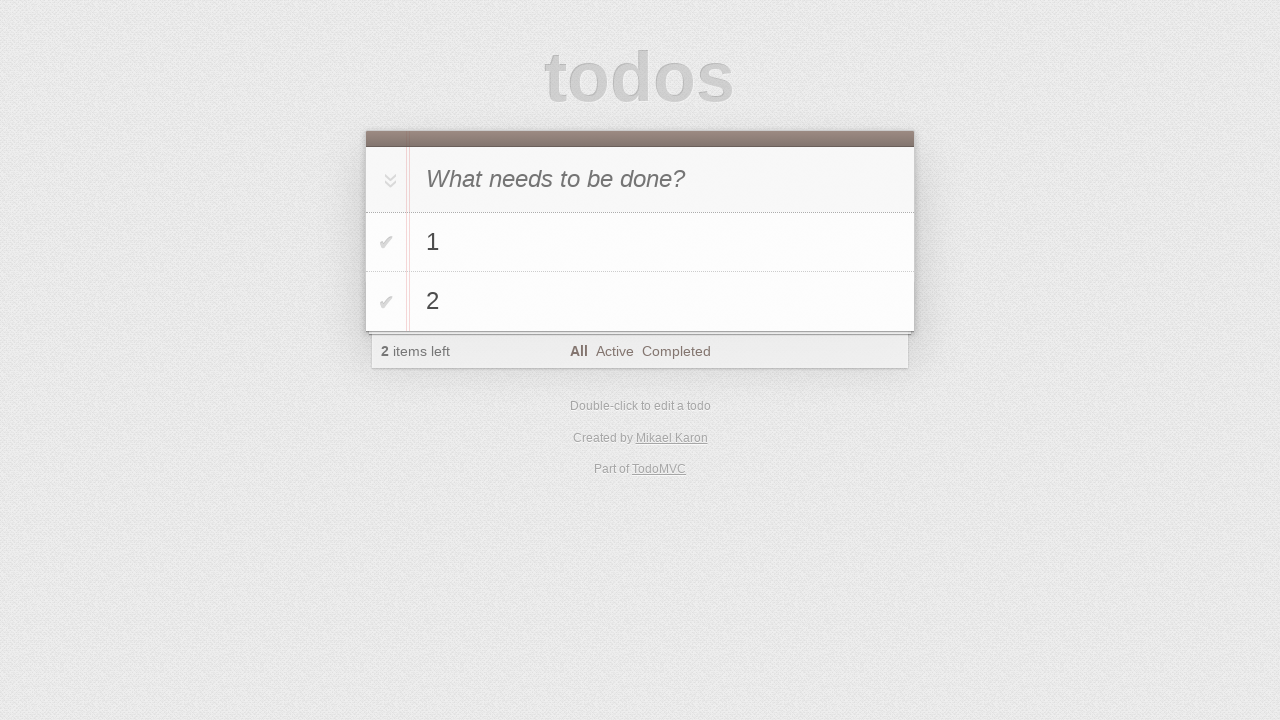

Clicked toggle-all button to mark all tasks as completed at (388, 180) on #toggle-all
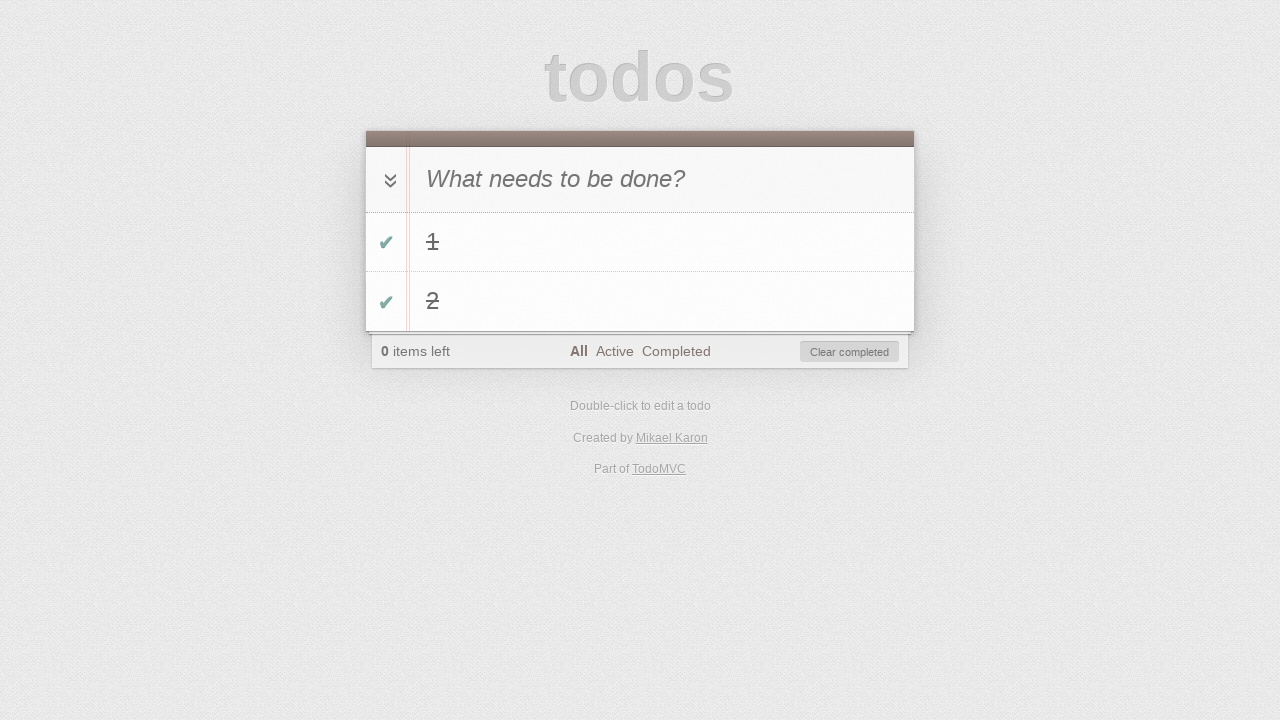

Clicked 'Completed' filter to view completed tasks at (676, 351) on a:has-text('Completed')
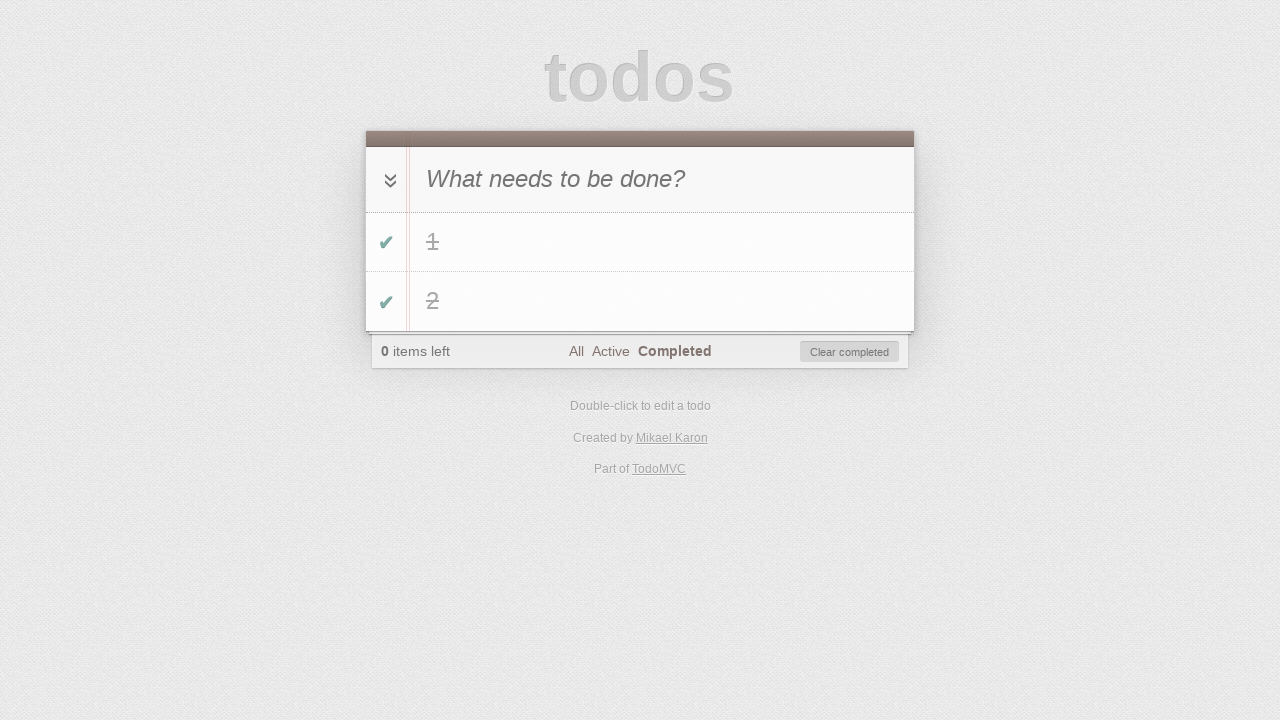

Located task 1 element
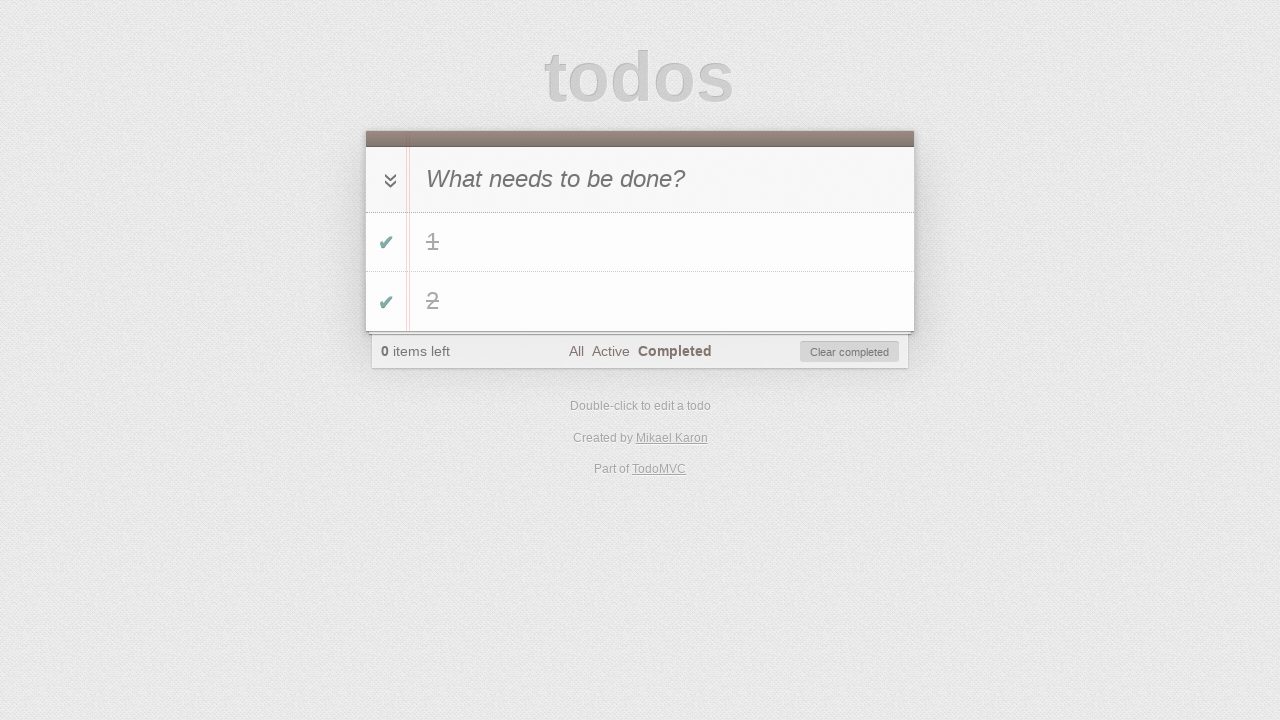

Hovered over task 1 to reveal delete button at (640, 242) on li:has-text('1') >> nth=0
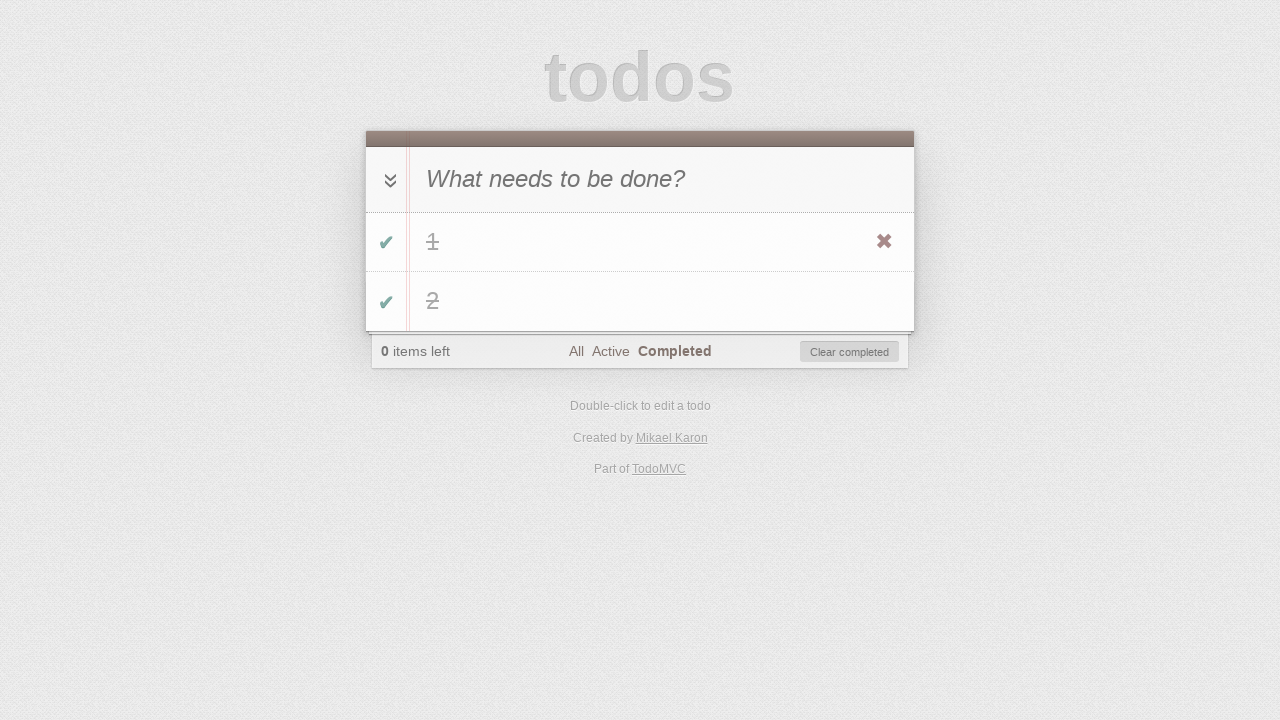

Clicked destroy button to delete task 1 at (884, 242) on li:has-text('1') >> nth=0 >> .destroy
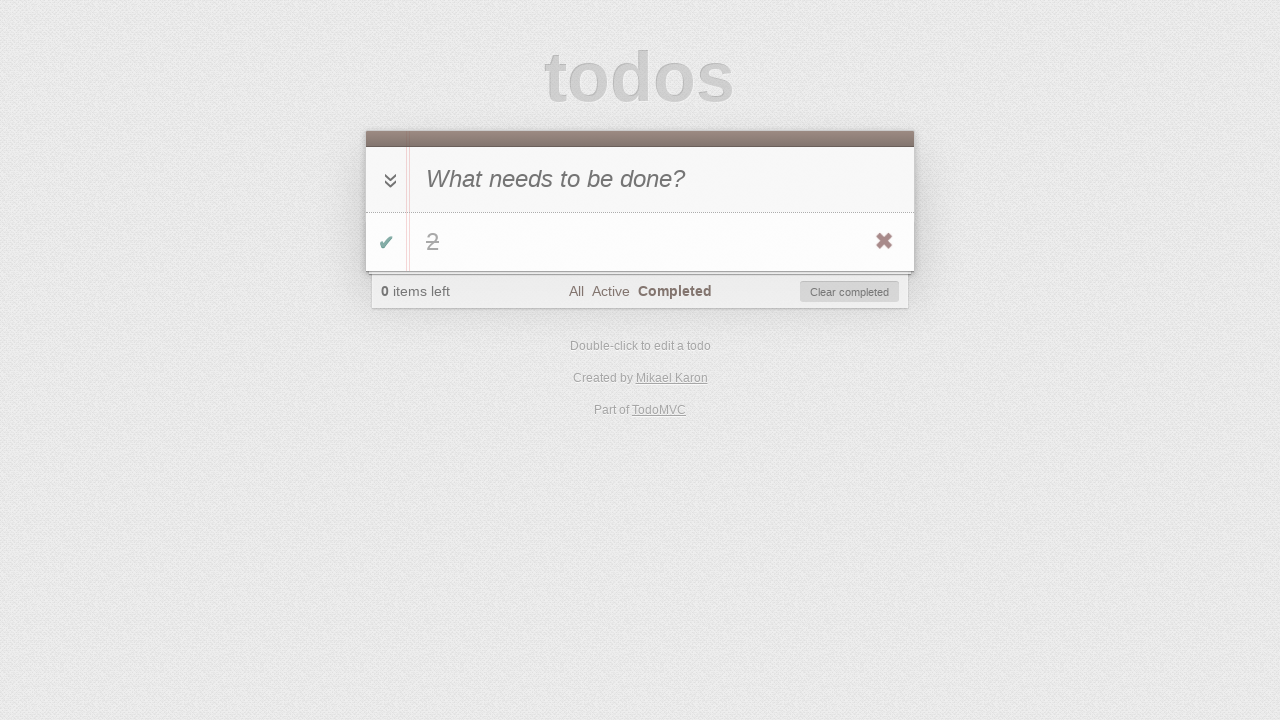

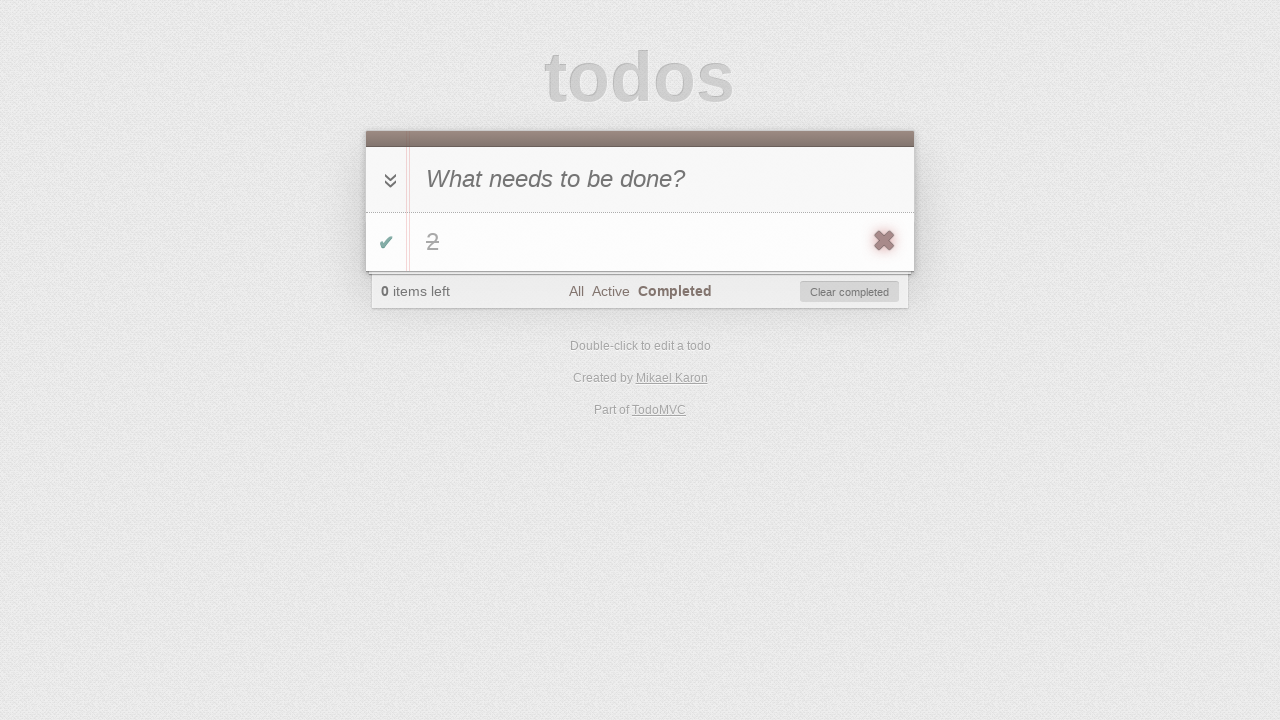